Tests mouse hover functionality on the "Our Locations" navigation menu item to reveal dropdown content

Starting URL: https://www.mountsinai.org/

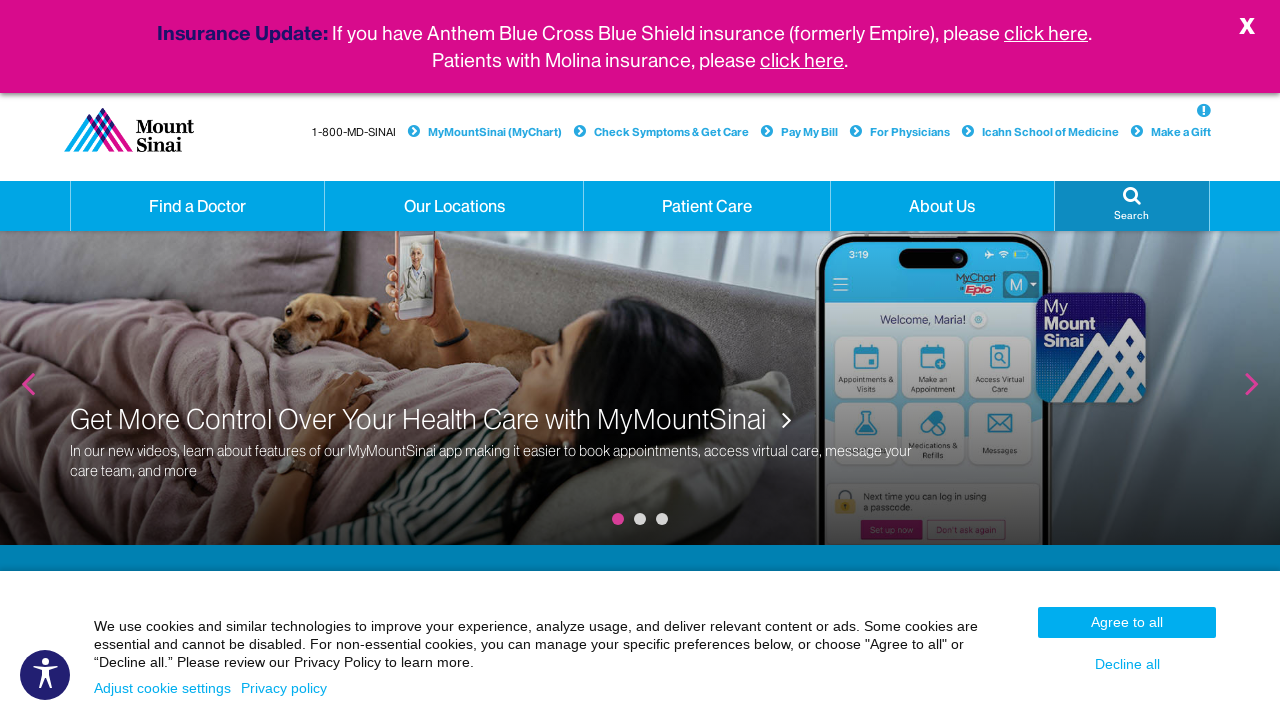

Located 'Our Locations' navigation menu item
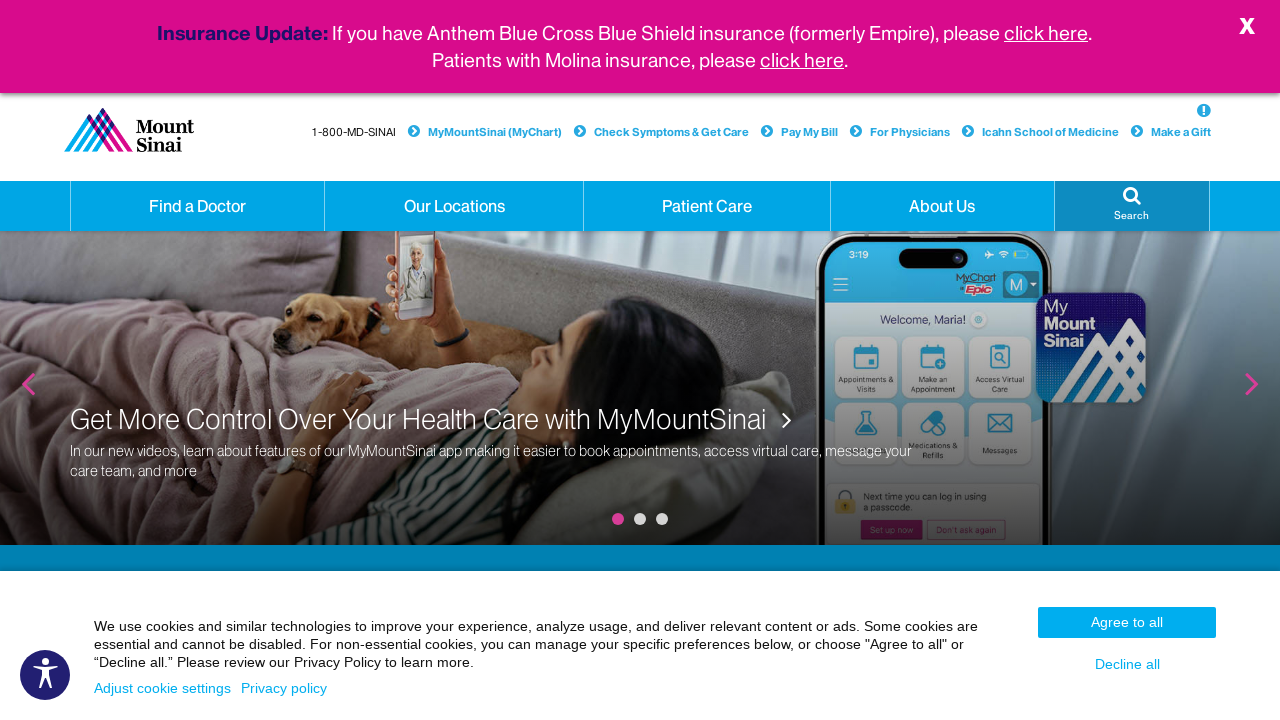

Hovered mouse over 'Our Locations' menu item at (454, 206) on xpath=//a[normalize-space(text())='Our Locations' and @class='hidden-xs dropdown
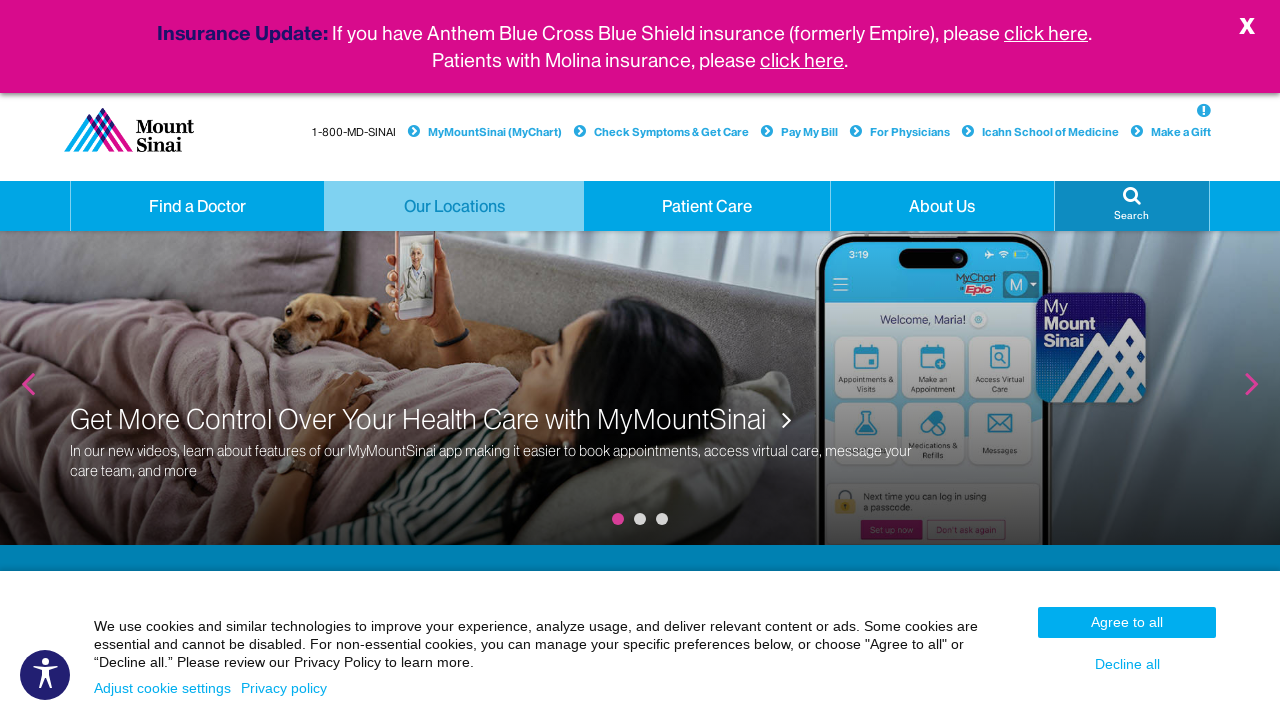

Waited 2000ms for dropdown menu to appear
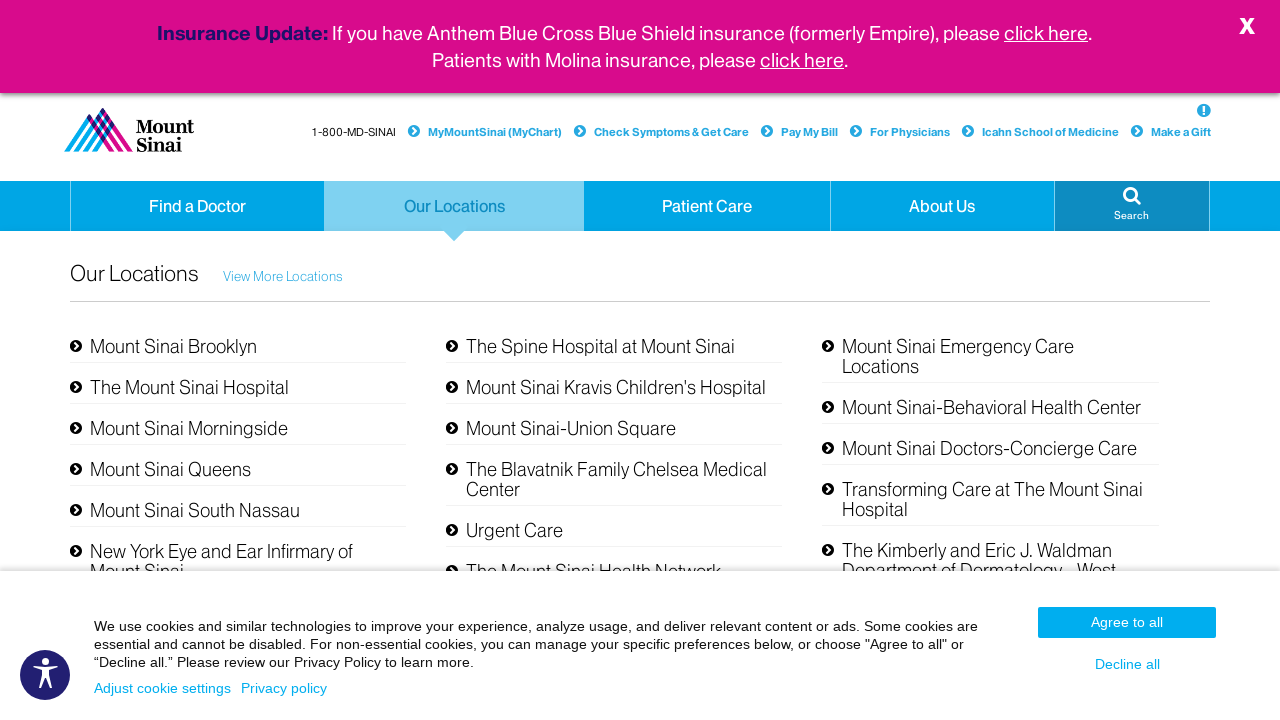

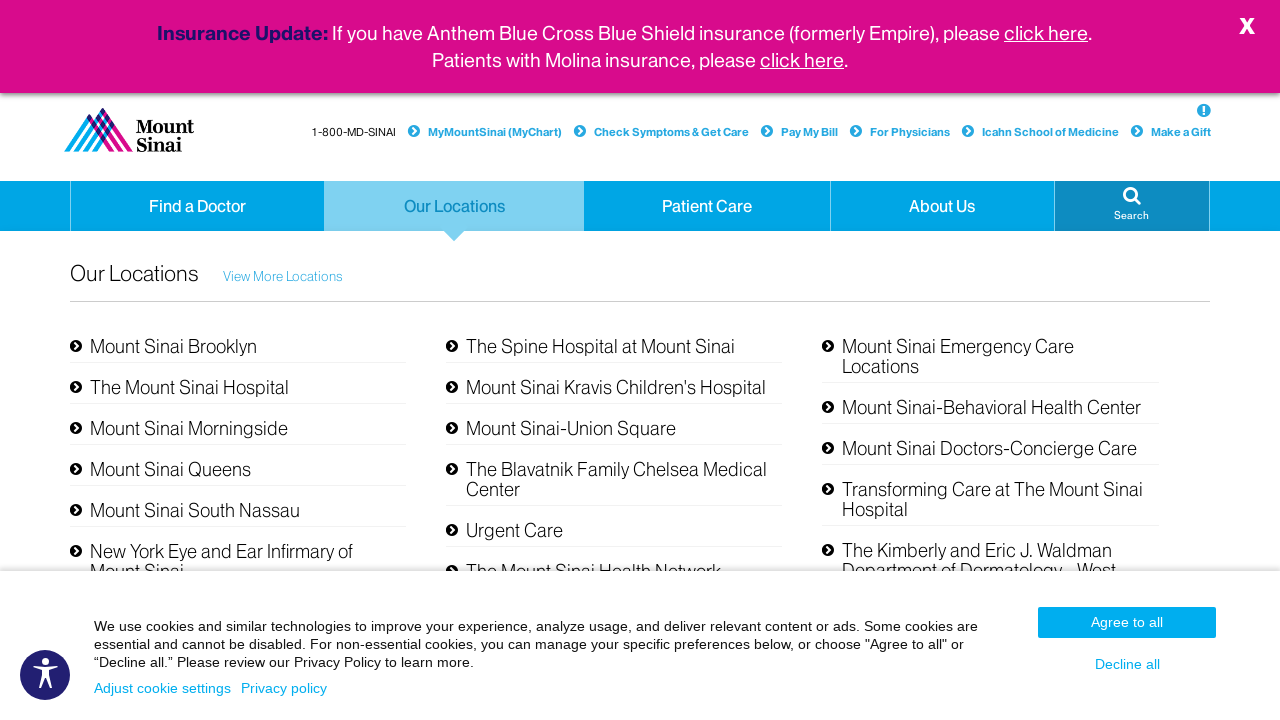